Navigates to a Stepik lesson page, fills in a text answer in the textarea field, scrolls down the page, and clicks the submit button to submit the answer.

Starting URL: https://stepik.org/lesson/25969/step/12

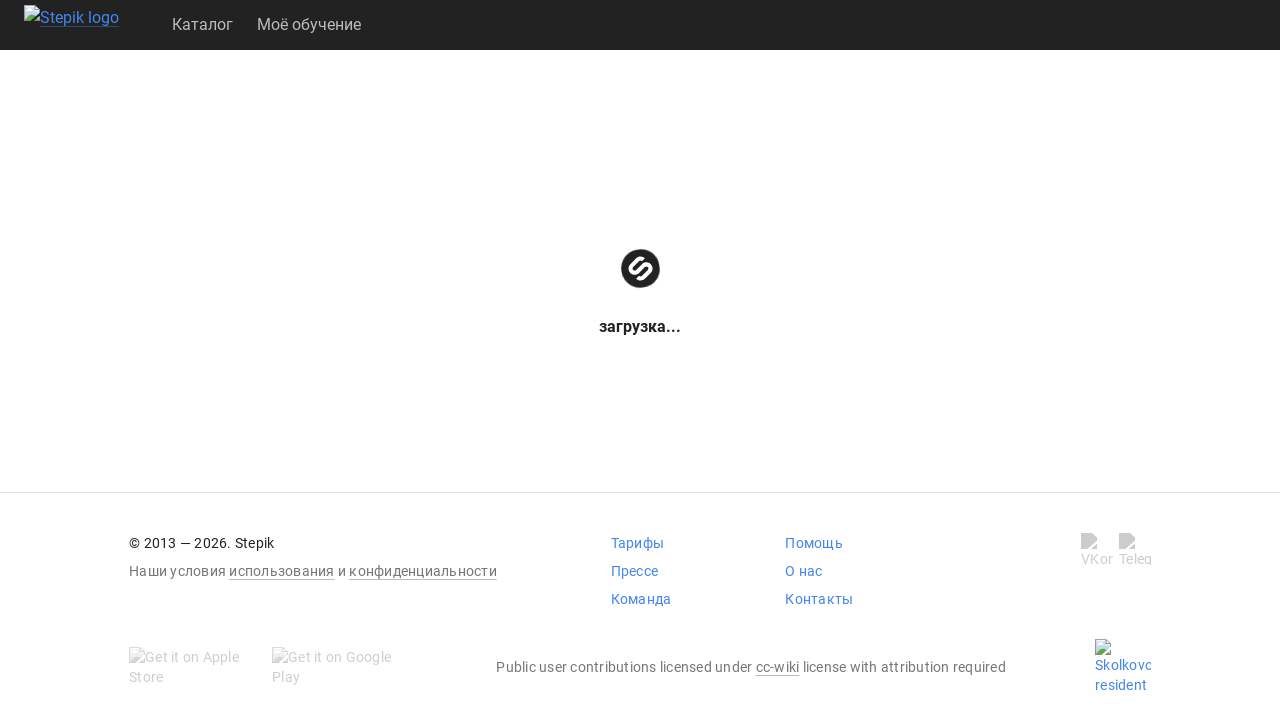

Waited for textarea field to be available
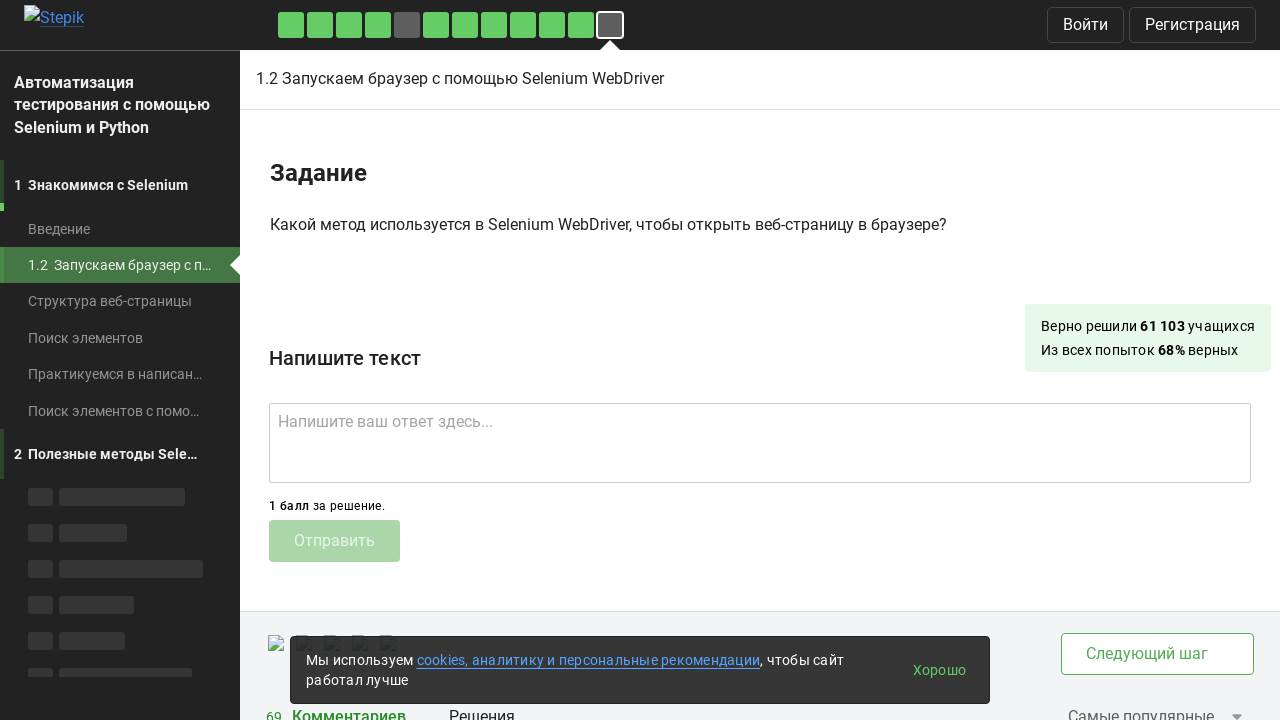

Filled textarea with answer 'get()' on .textarea
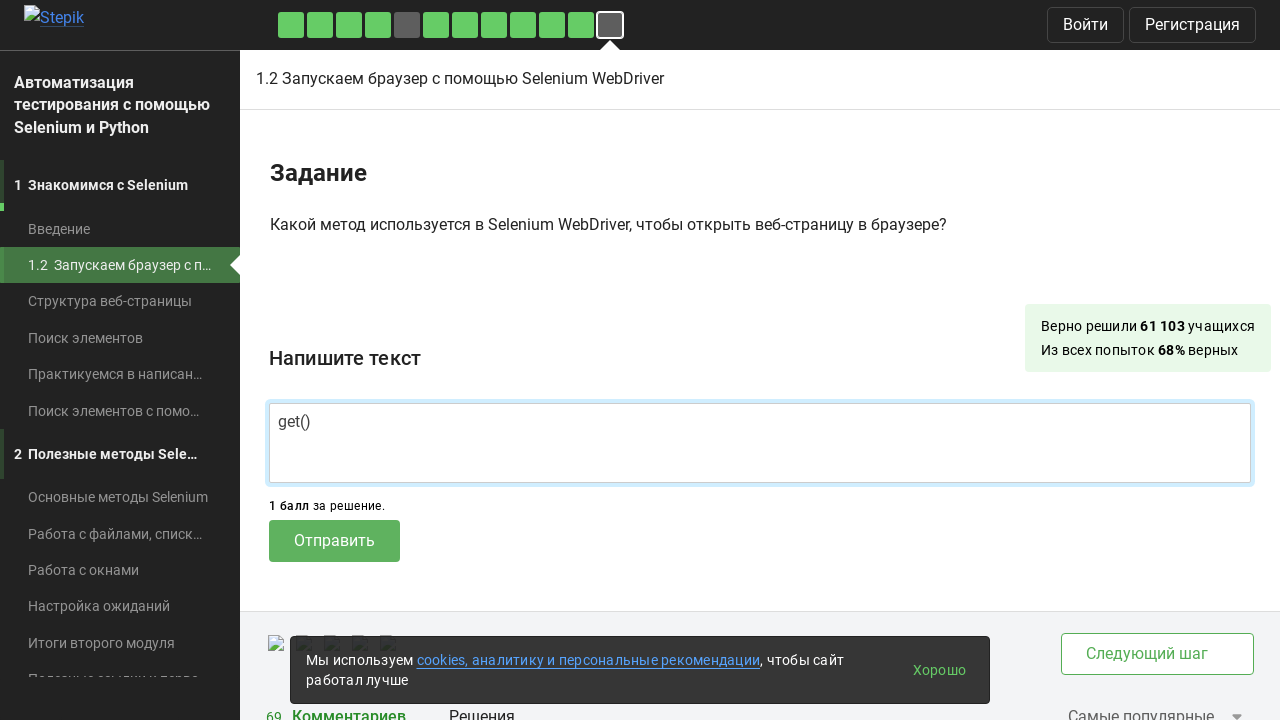

Scrolled down page by 200 pixels
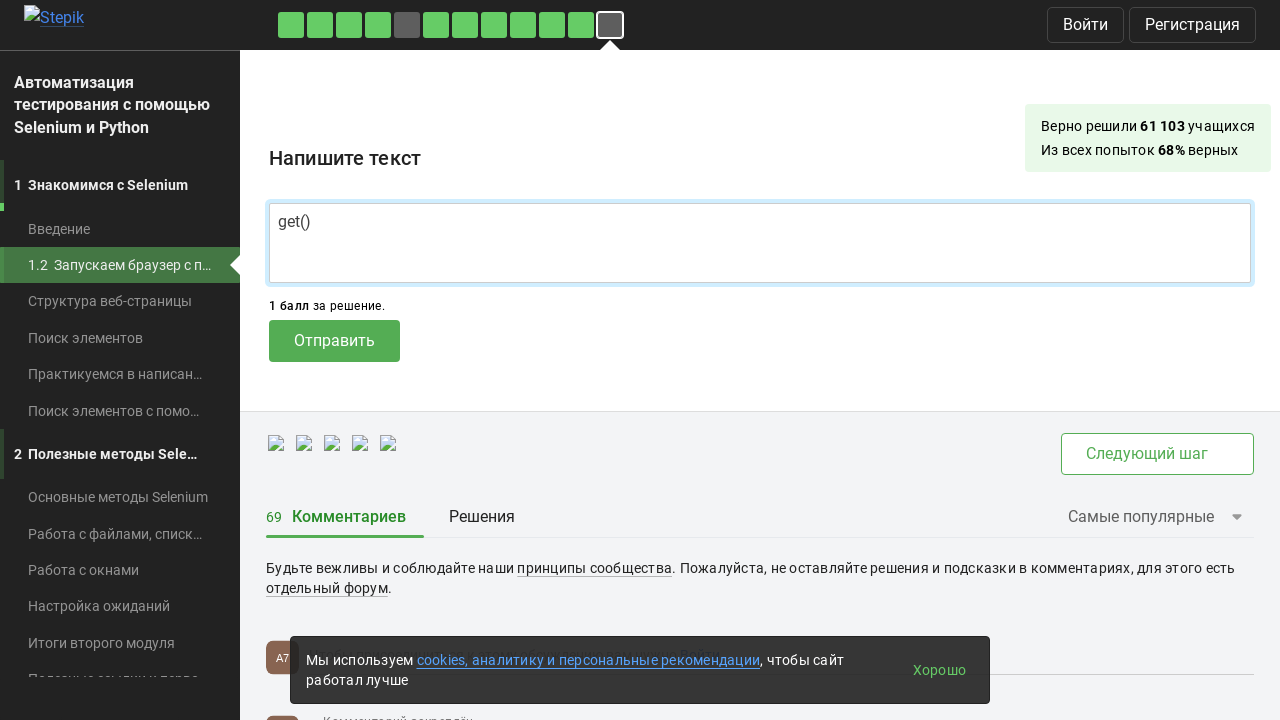

Waited for submit button to be visible
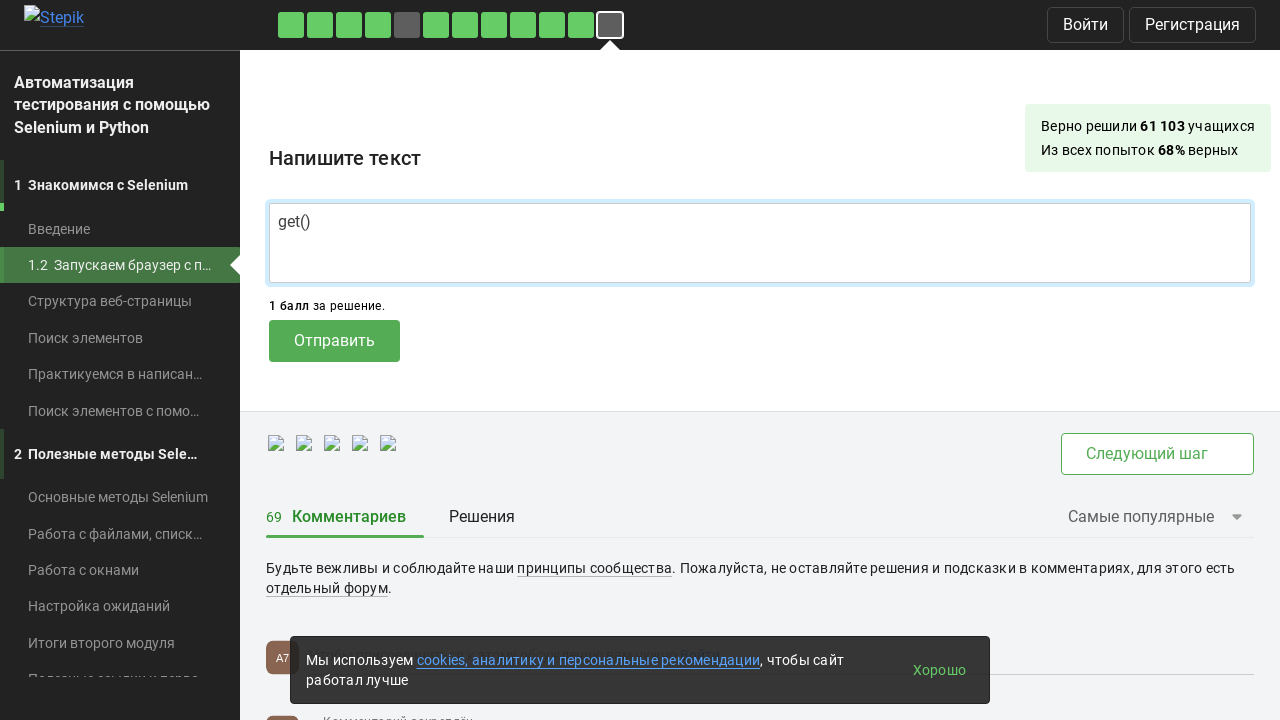

Clicked submit button to submit answer at (334, 341) on .submit-submission
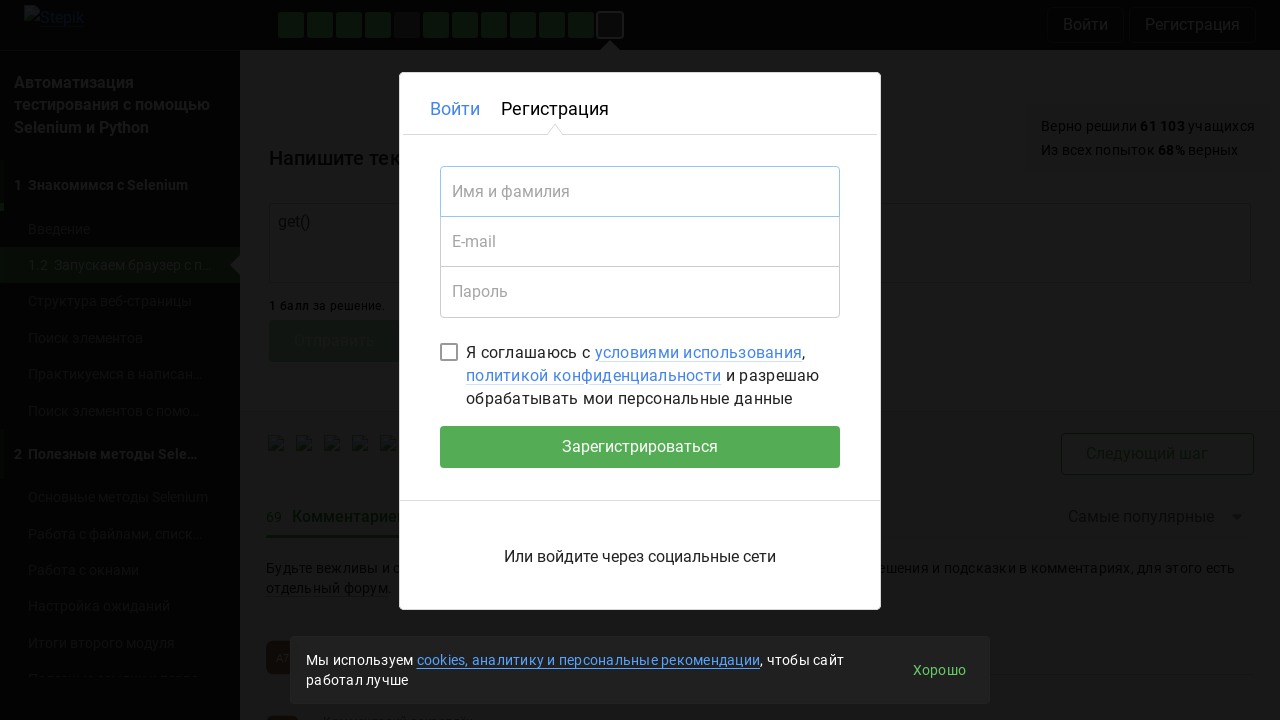

Waited 2 seconds for submission to process
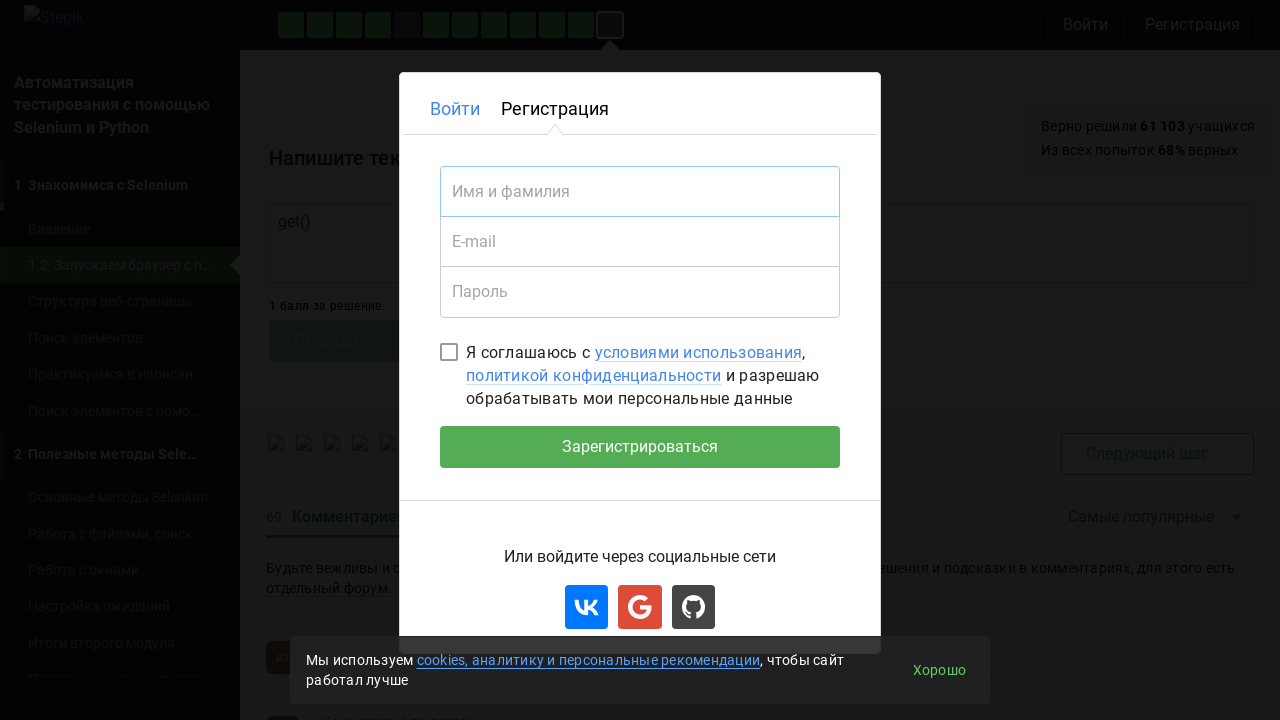

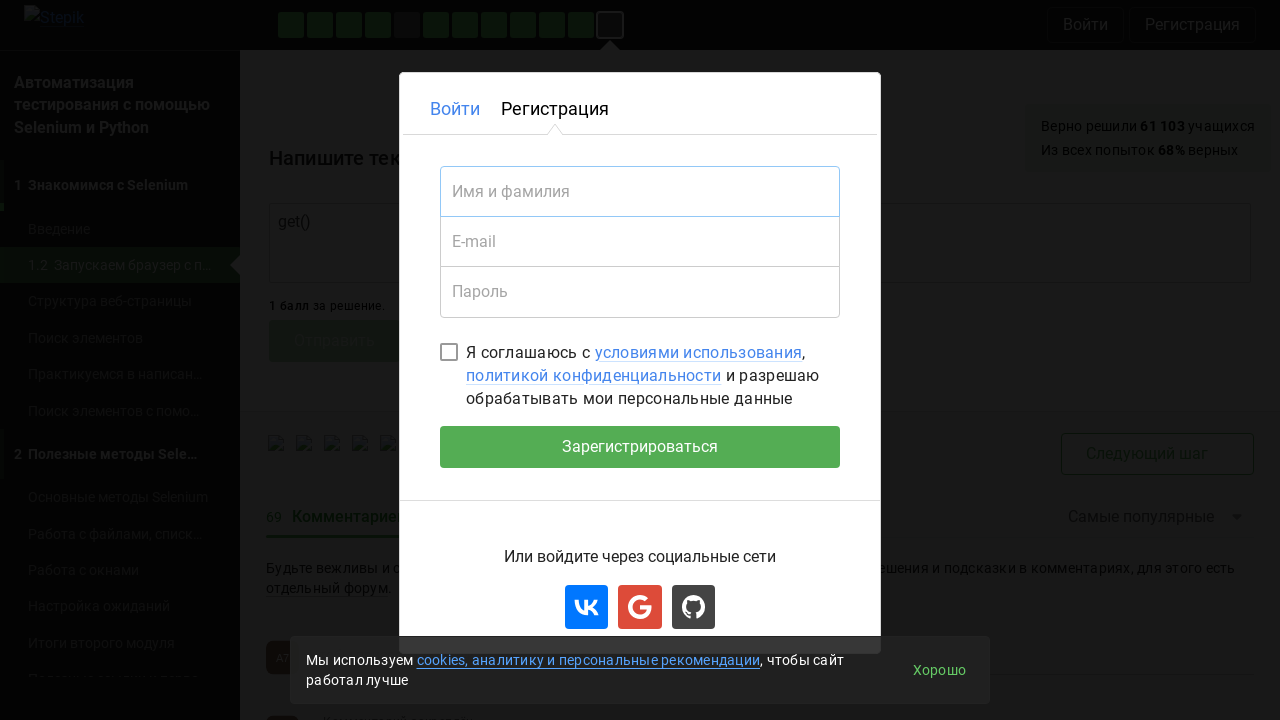